Tests JavaScript alert handling by triggering three types of alerts (simple alert, confirm dialog, and prompt dialog), then accepting, dismissing, and entering text into them respectively.

Starting URL: https://syntaxprojects.com/javascript-alert-box-demo.php

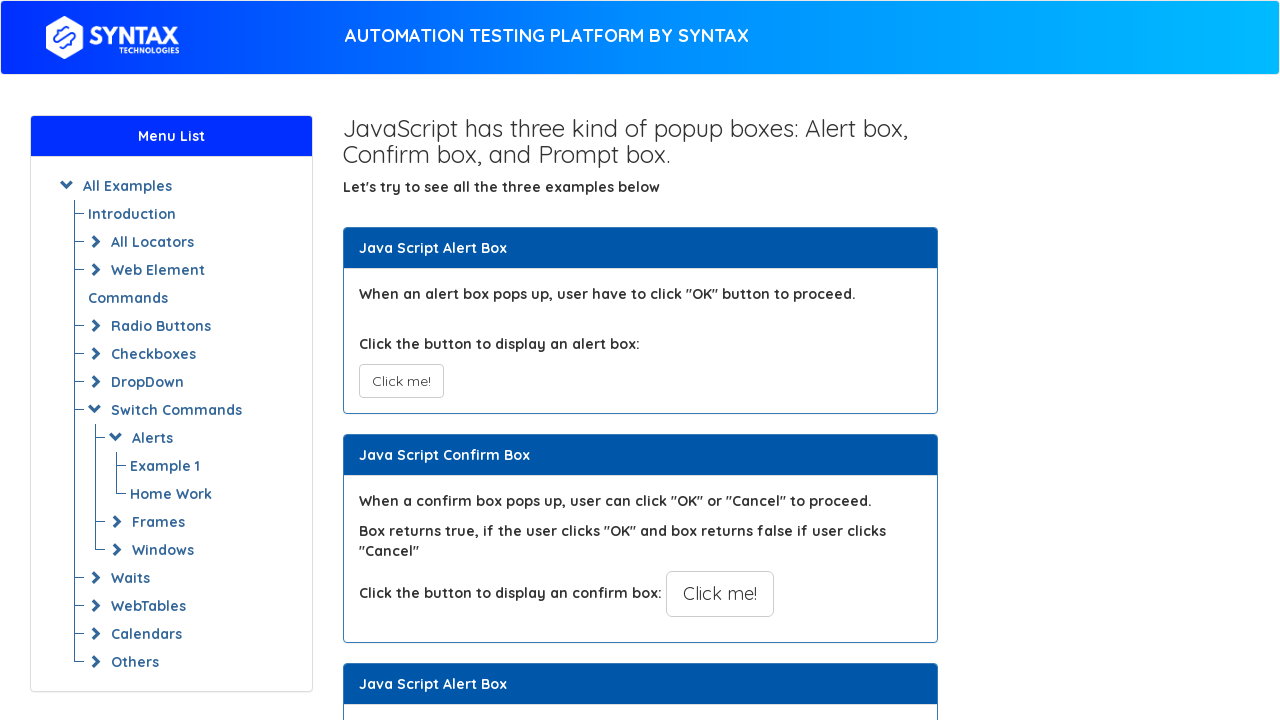

Clicked button to trigger simple alert at (401, 381) on xpath=//button[@class='btn btn-default']
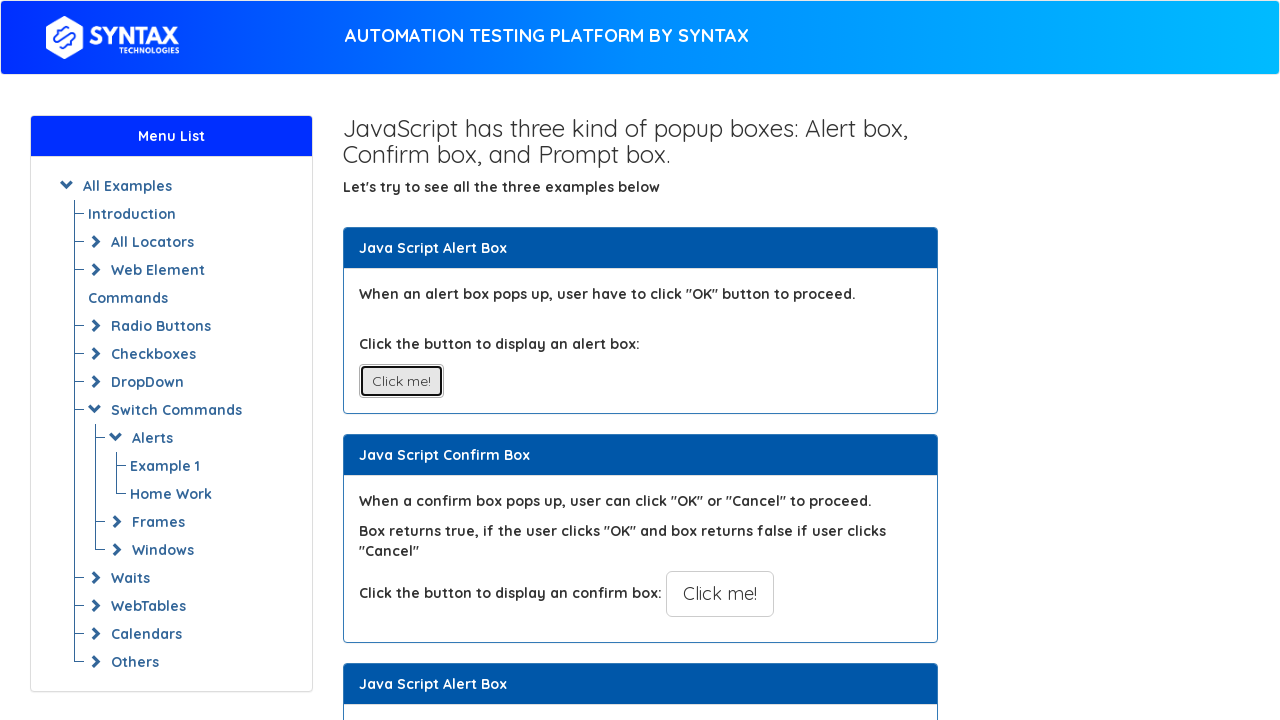

Set up dialog handler to accept alerts
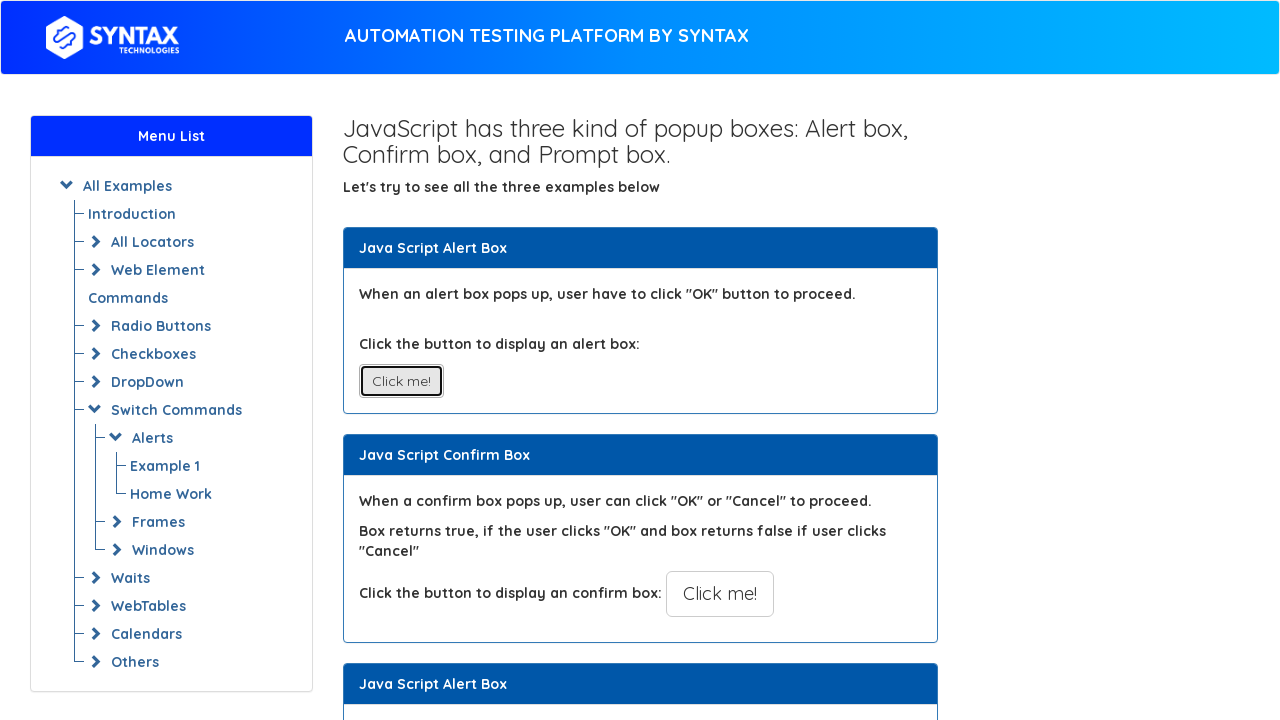

Waited 500ms for simple alert to be handled
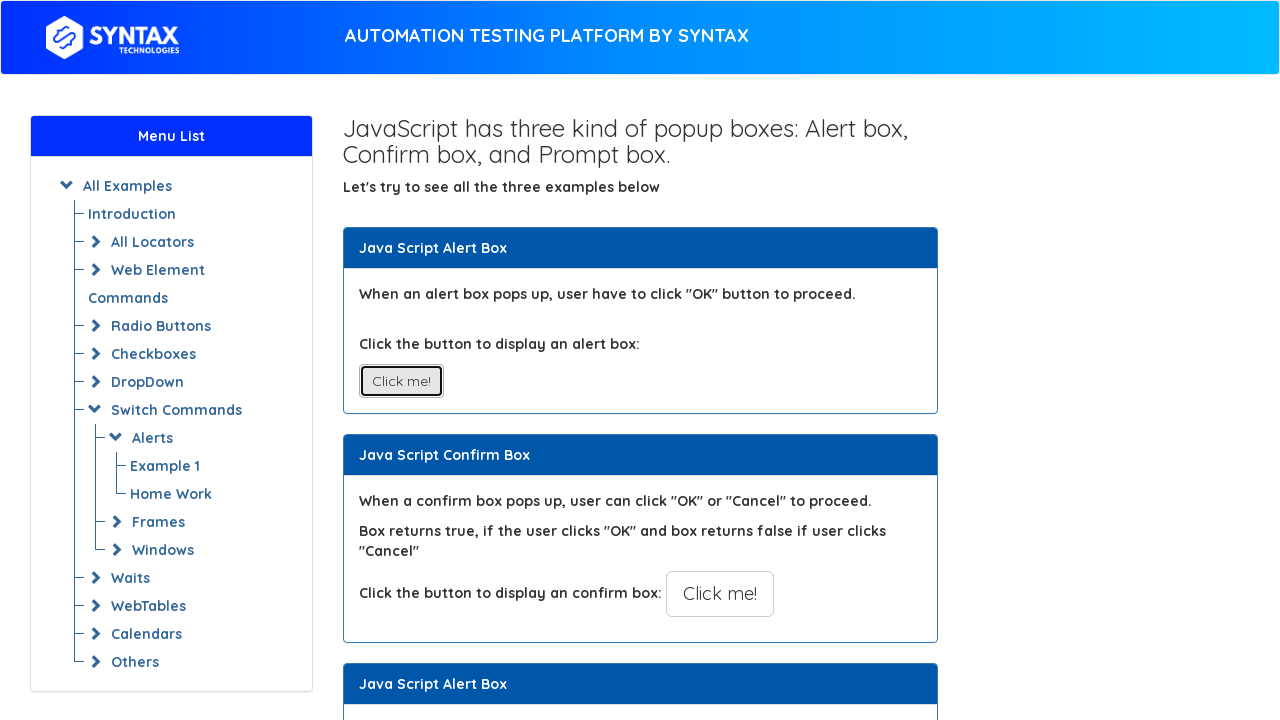

Defined handler to dismiss confirm dialogs
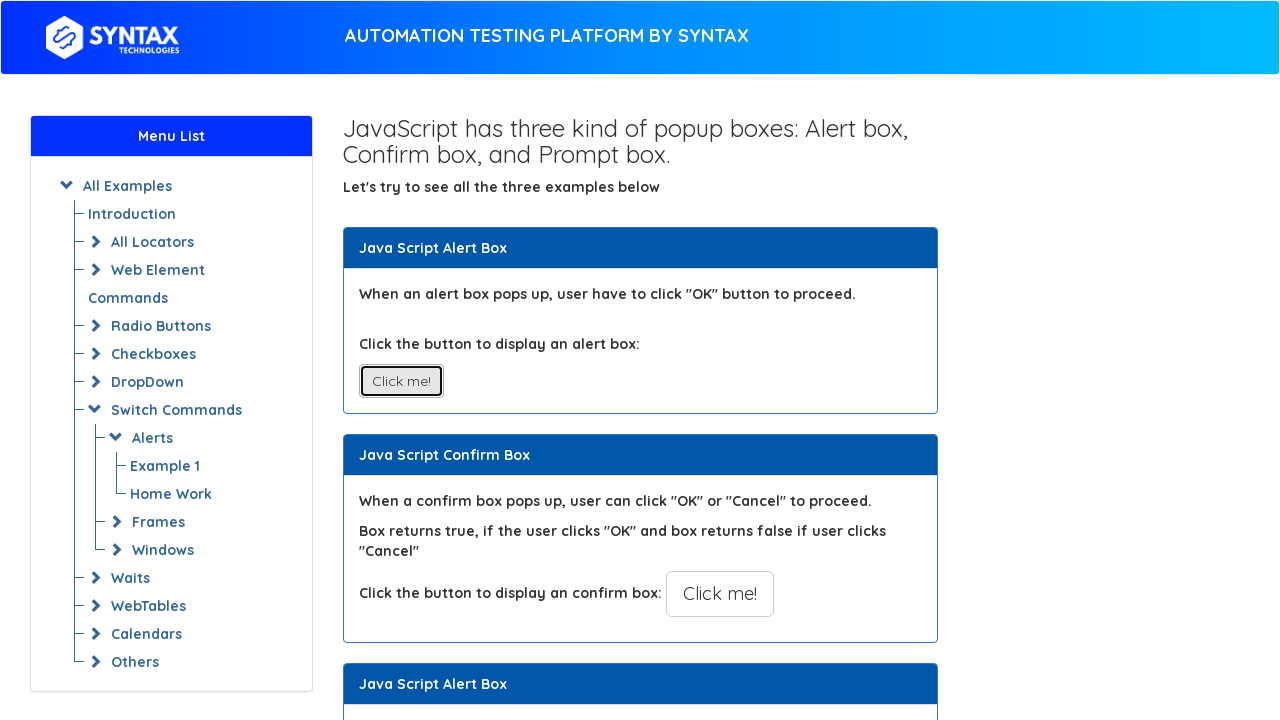

Set up one-time dialog handler for confirm dialog
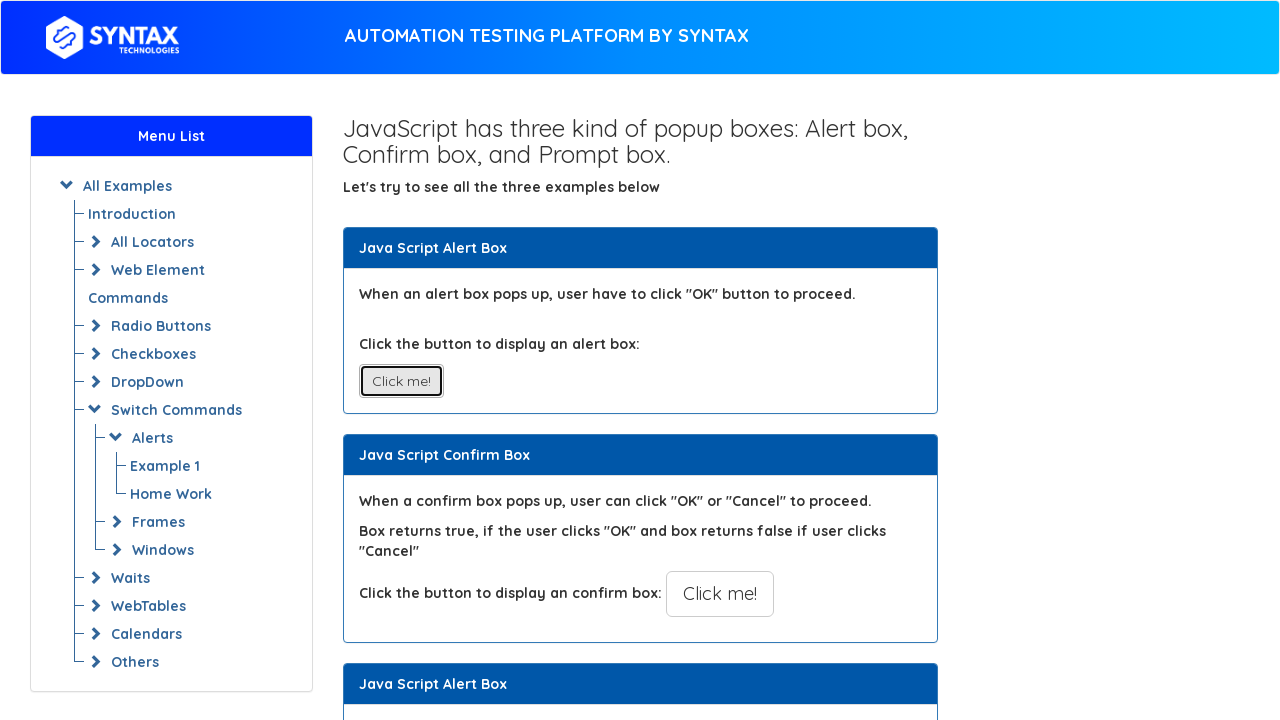

Clicked button to trigger confirm dialog at (720, 594) on xpath=//button[@onclick='myConfirmFunction()']
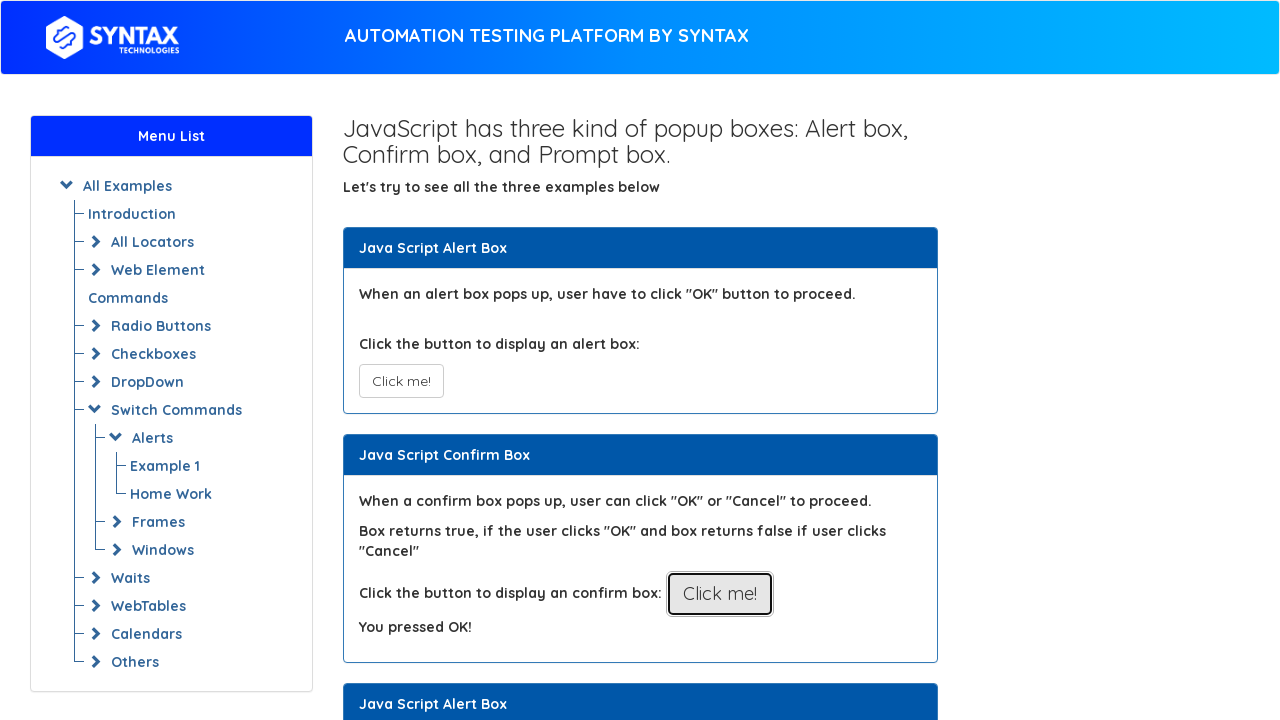

Waited 500ms for confirm dialog to be handled
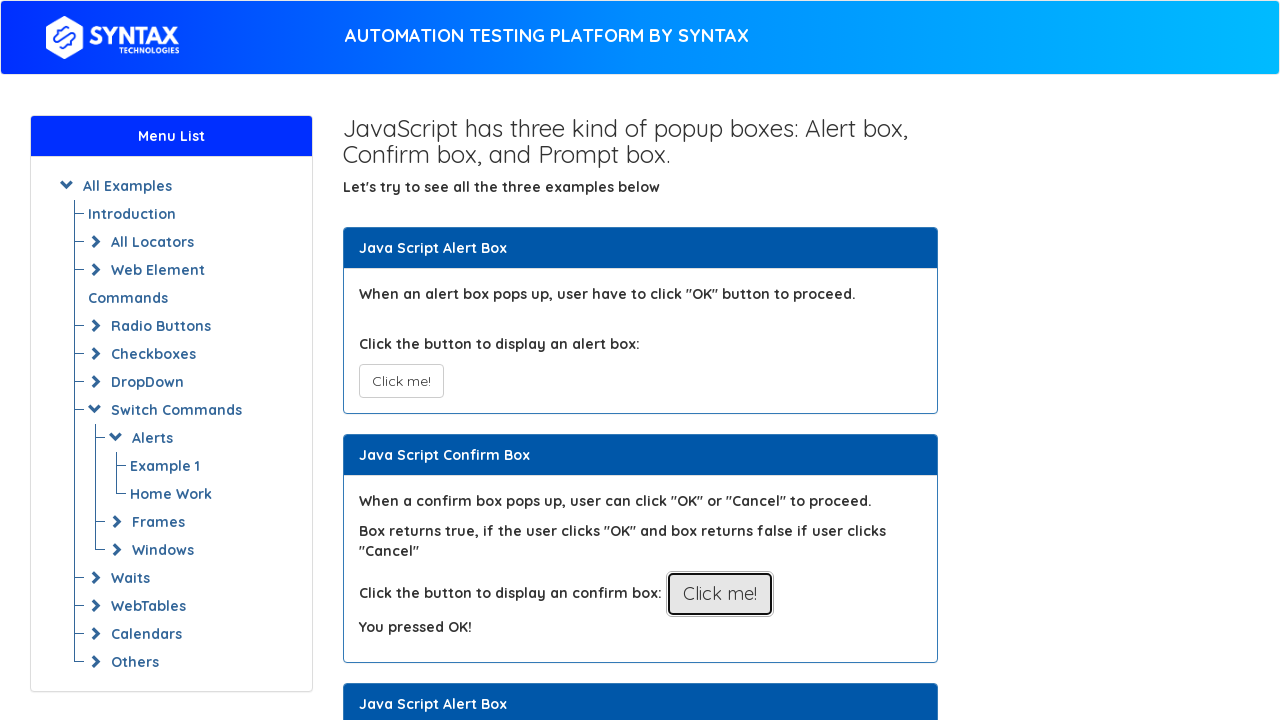

Defined handler to accept prompt with text 'i am propmt alert !'
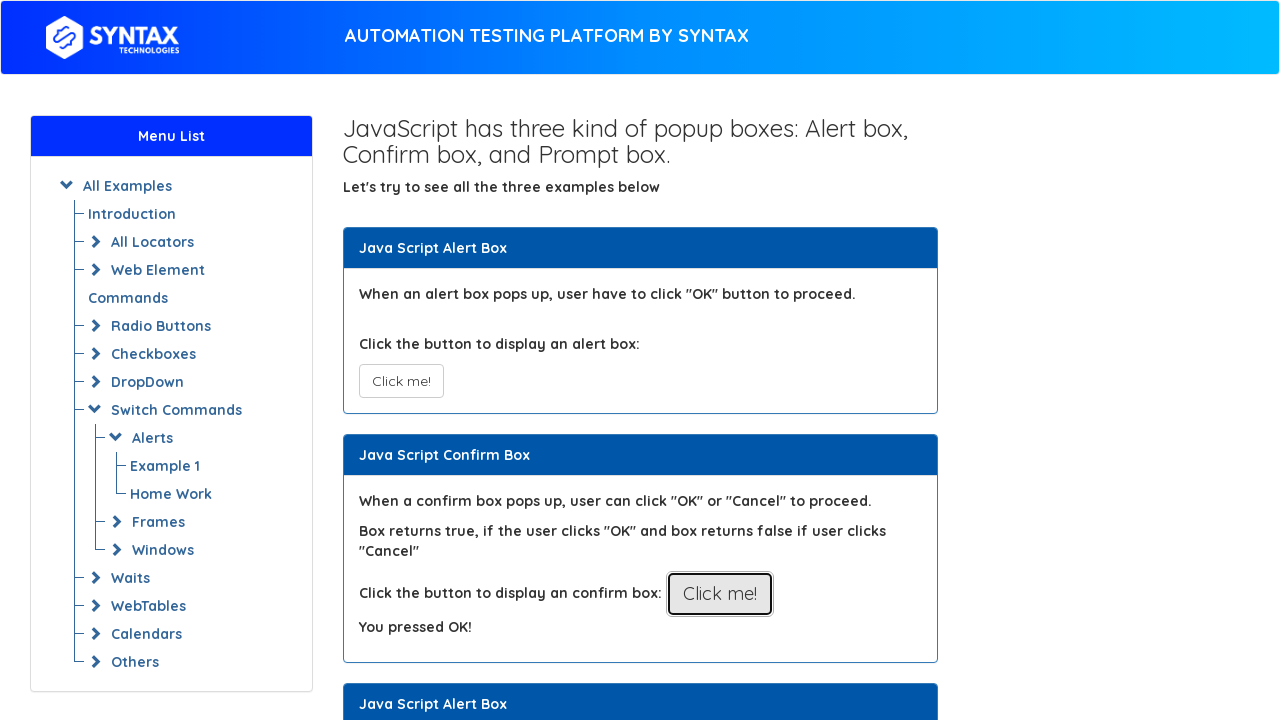

Set up one-time dialog handler for prompt dialog
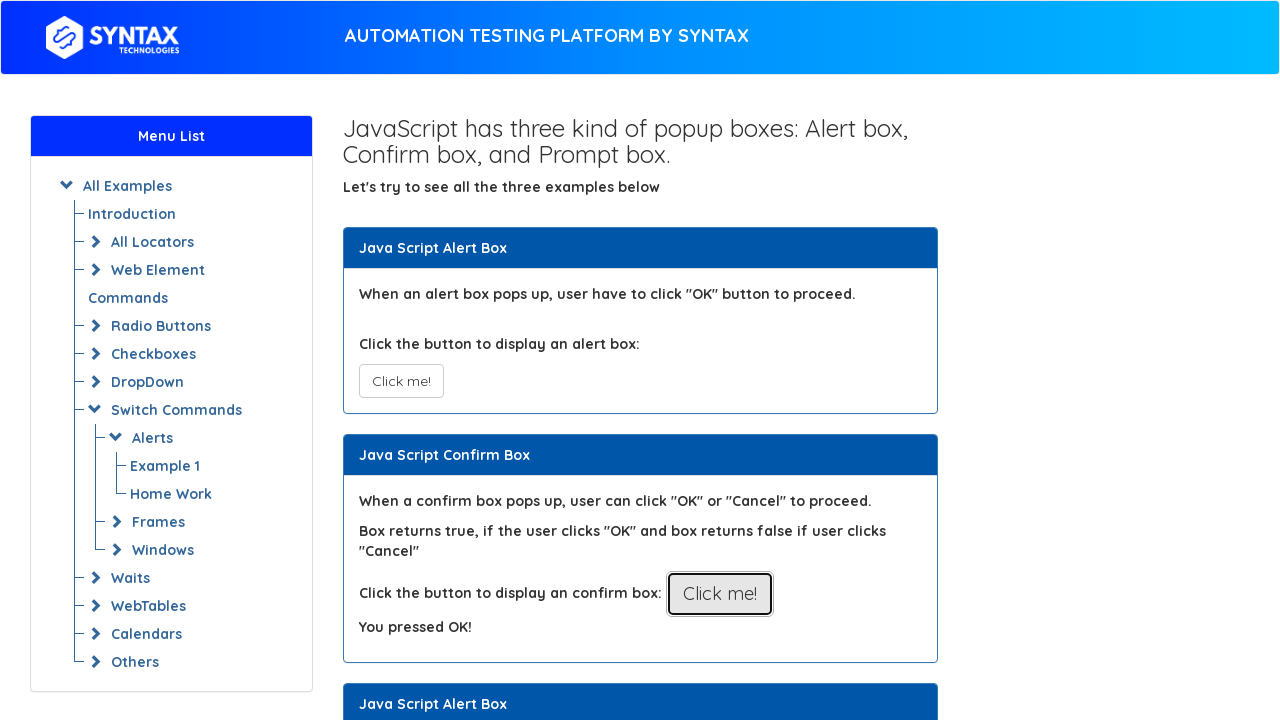

Clicked button to trigger prompt dialog at (714, 360) on xpath=//button[@onclick='myPromptFunction()']
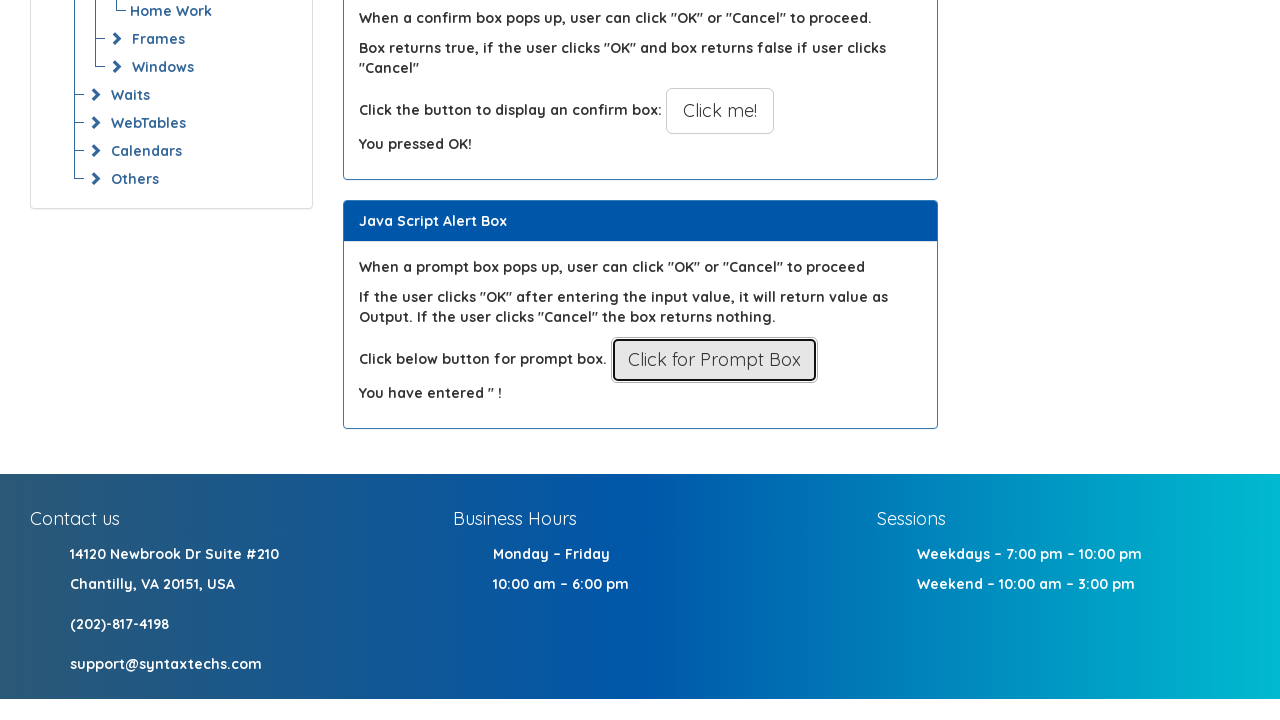

Waited 500ms for prompt dialog to be handled
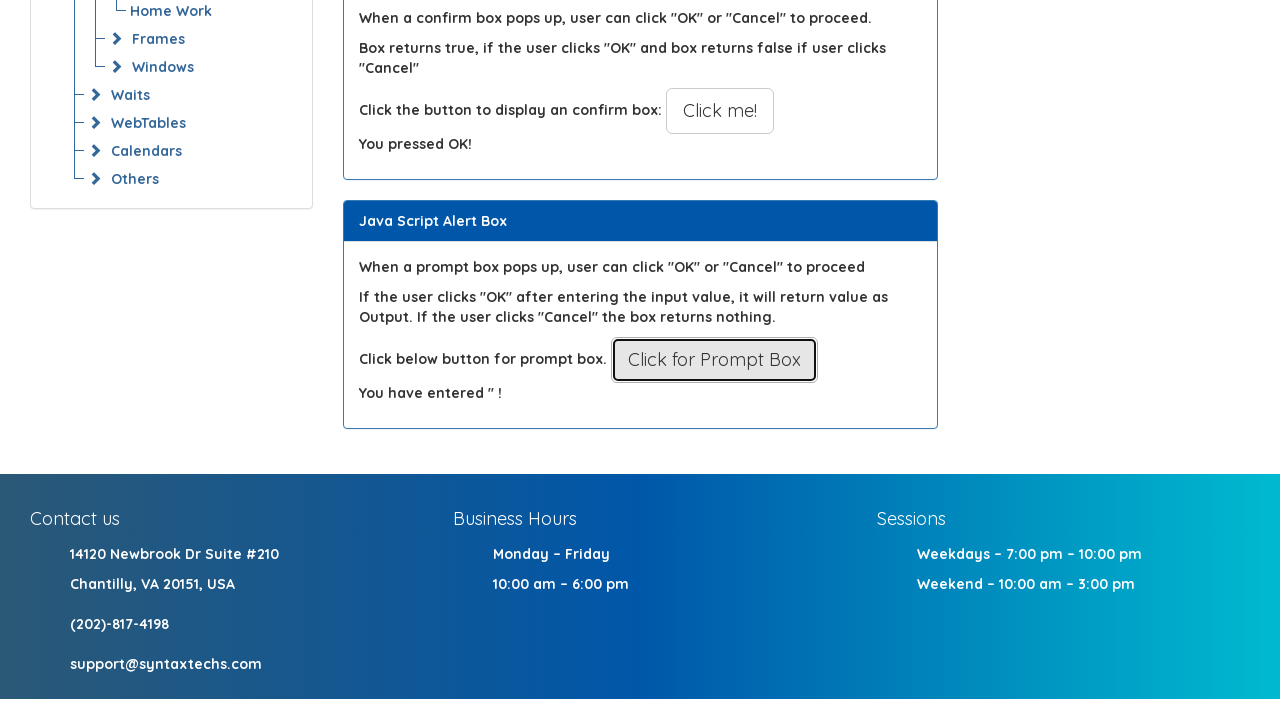

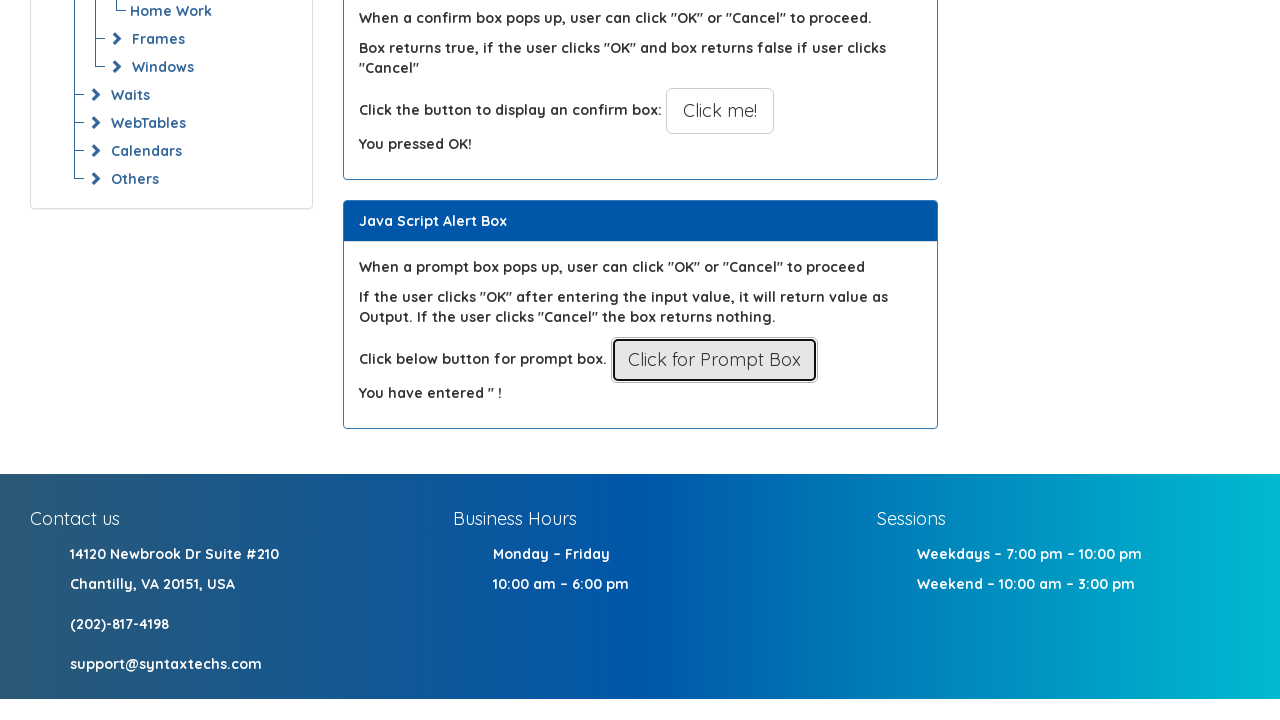